Tests the email input field on the automation demo site by moving to the element and entering an email address using Actions class

Starting URL: https://demo.automationtesting.in/Index.html

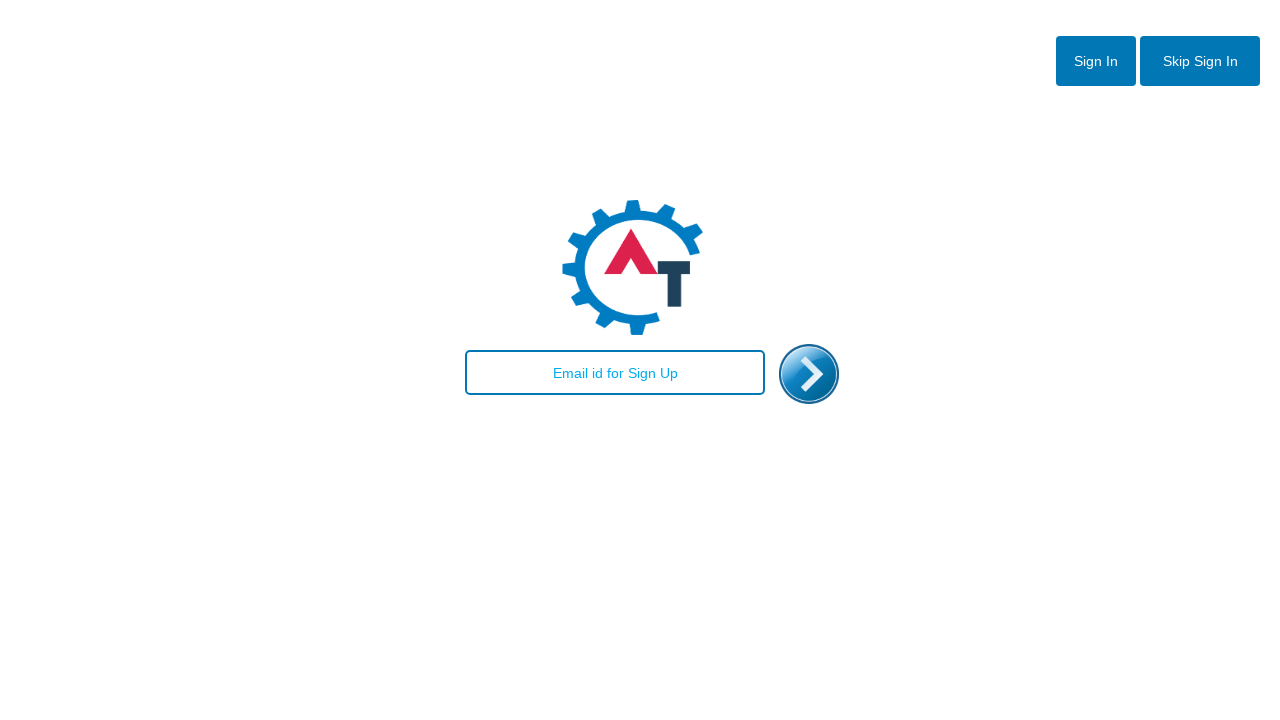

Navigated to automation demo site
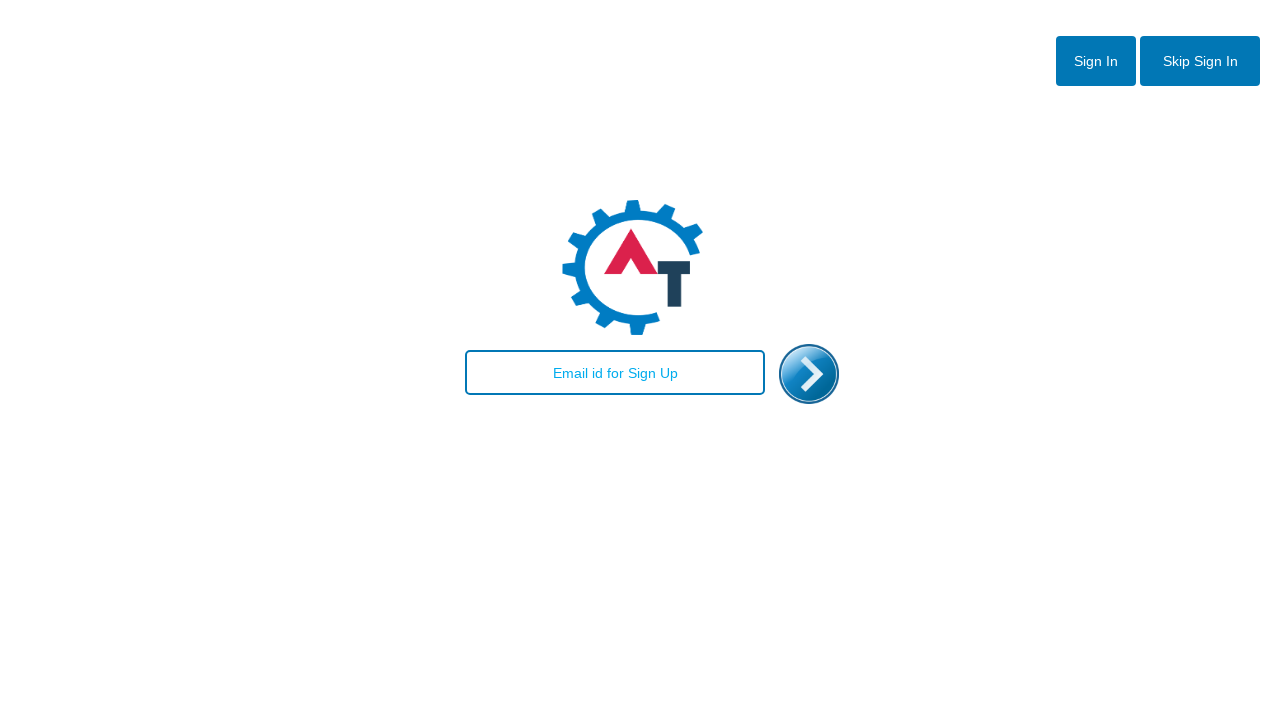

Entered email address 'saurabh@gmail.com' in email input field on input#email
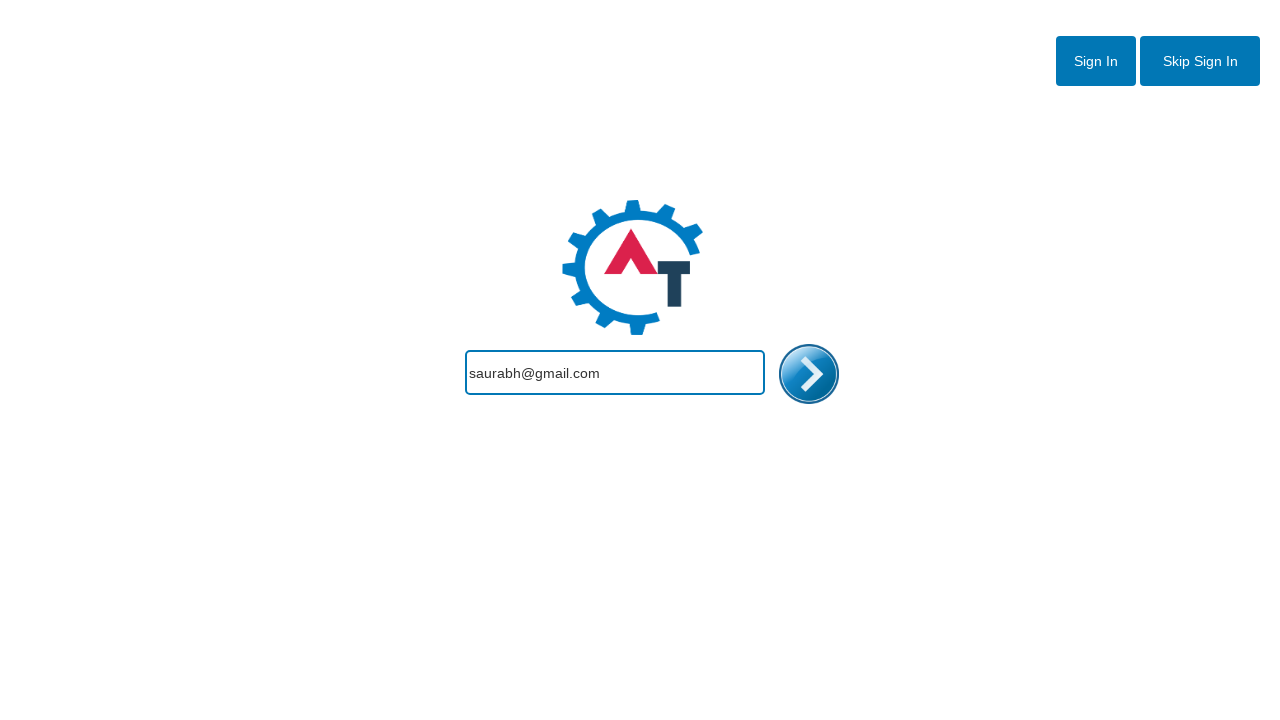

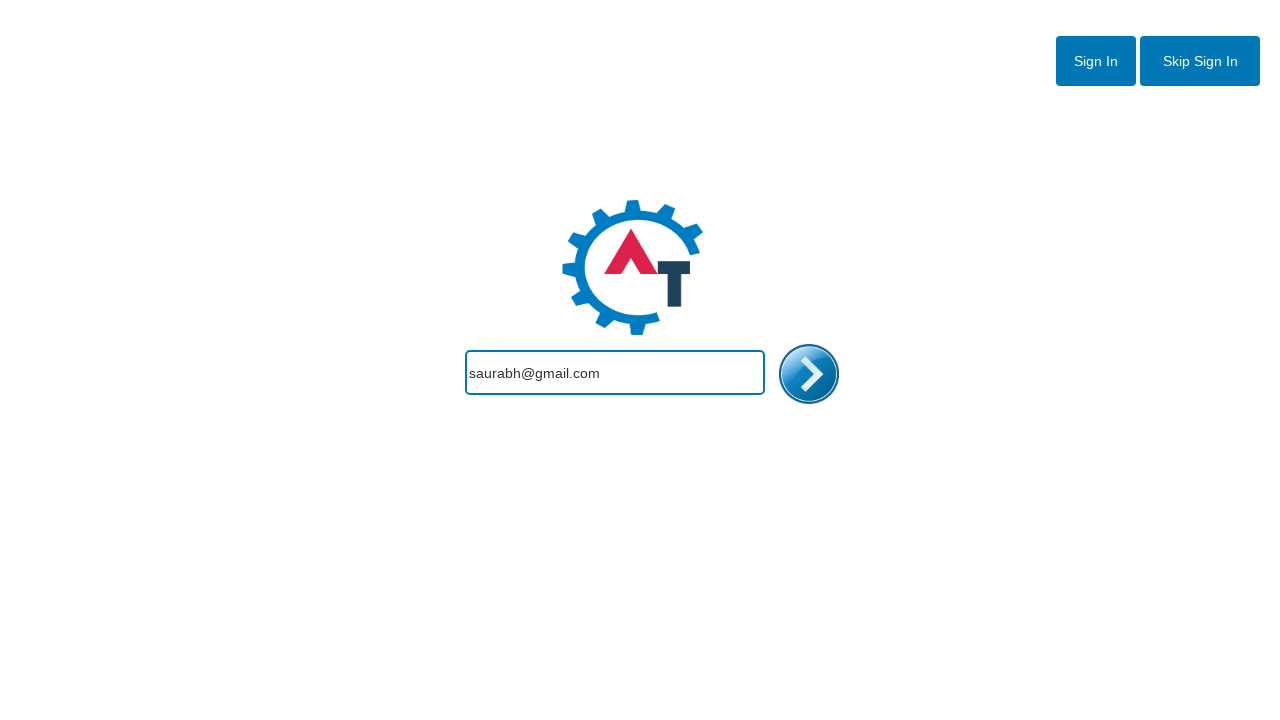